Navigates to OSA Consulting Tech home page, clicks on Forum link, and verifies the page title

Starting URL: https://www.osaconsultingtech.com

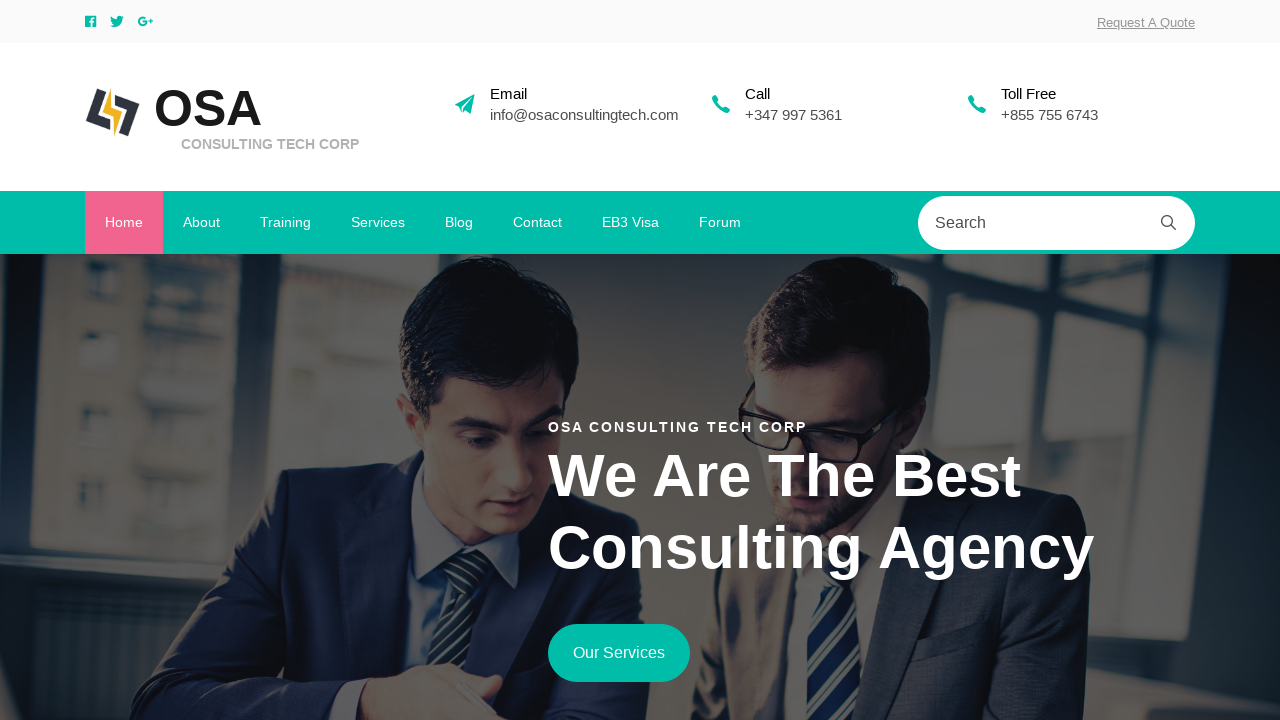

Navigated to OSA Consulting Tech home page
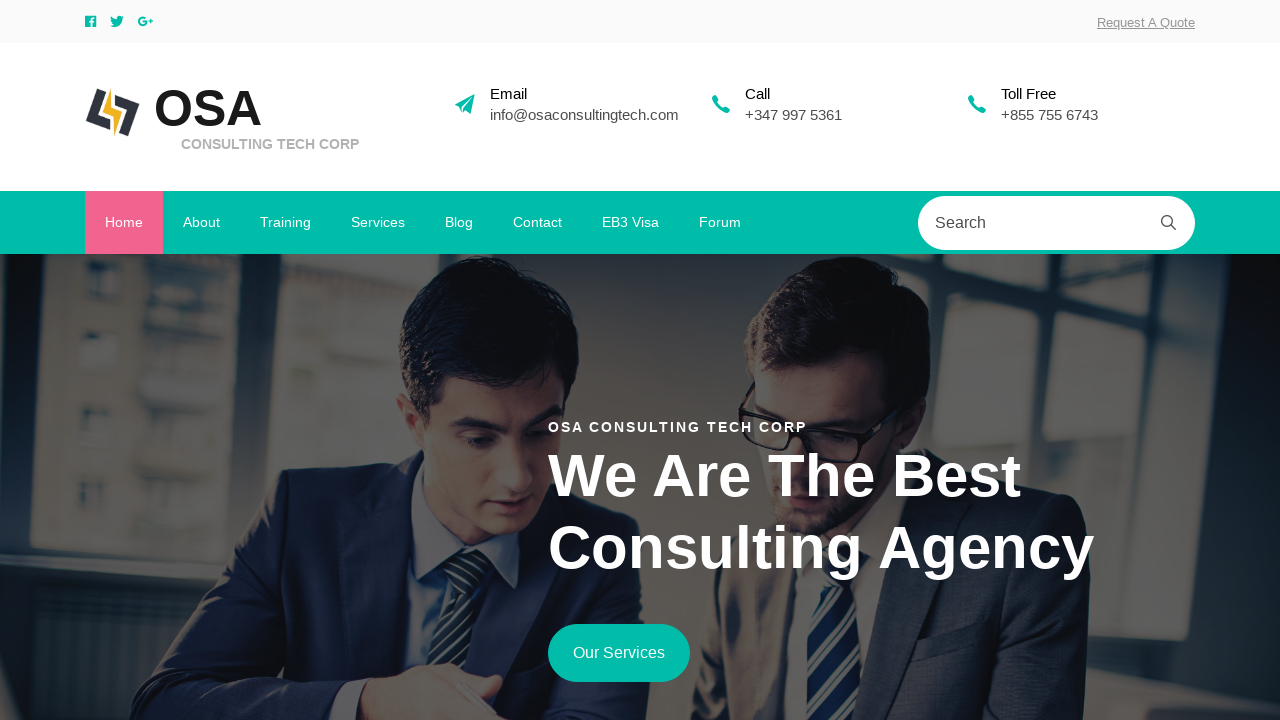

Clicked on Forum link at (720, 223) on xpath=//a[text()='Forum']
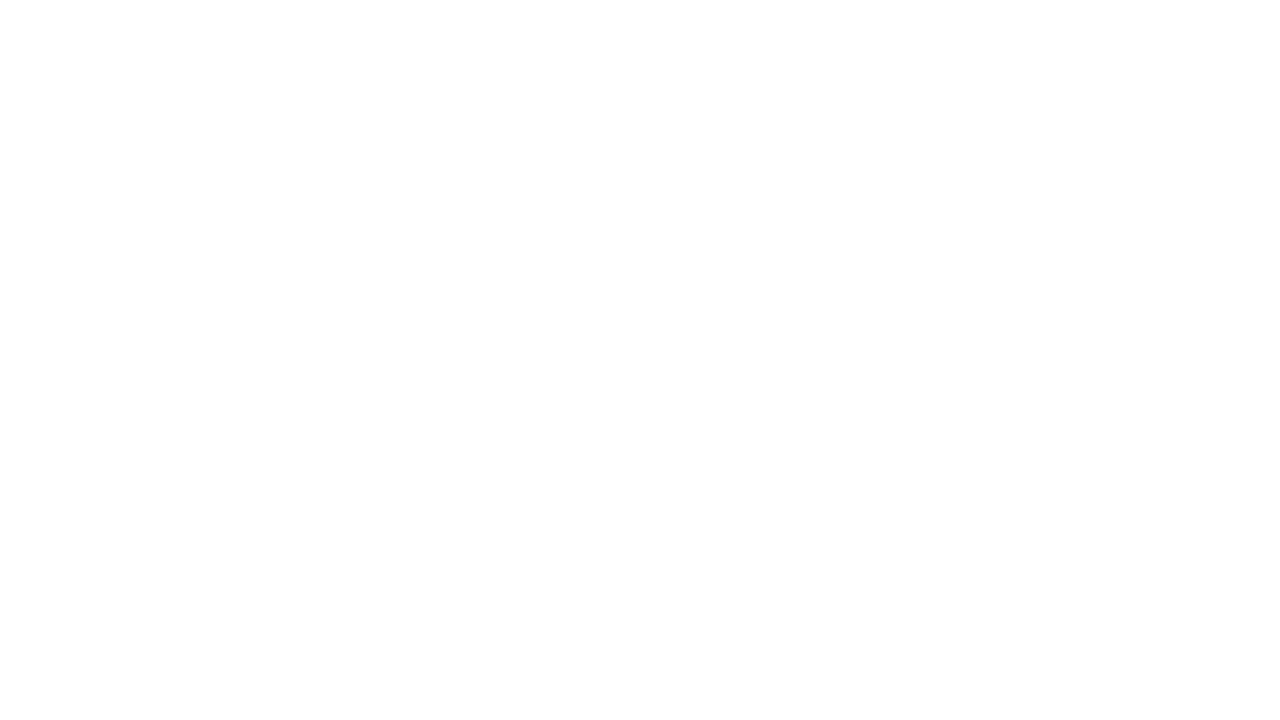

Retrieved page title: 
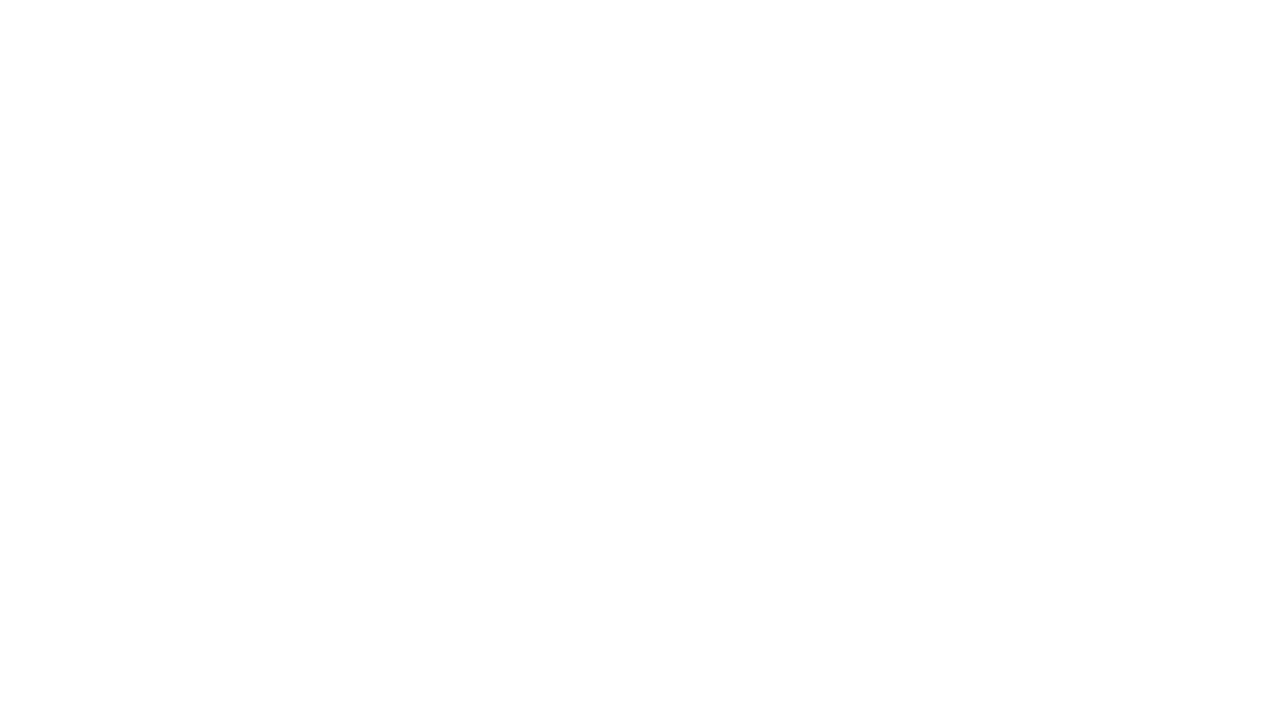

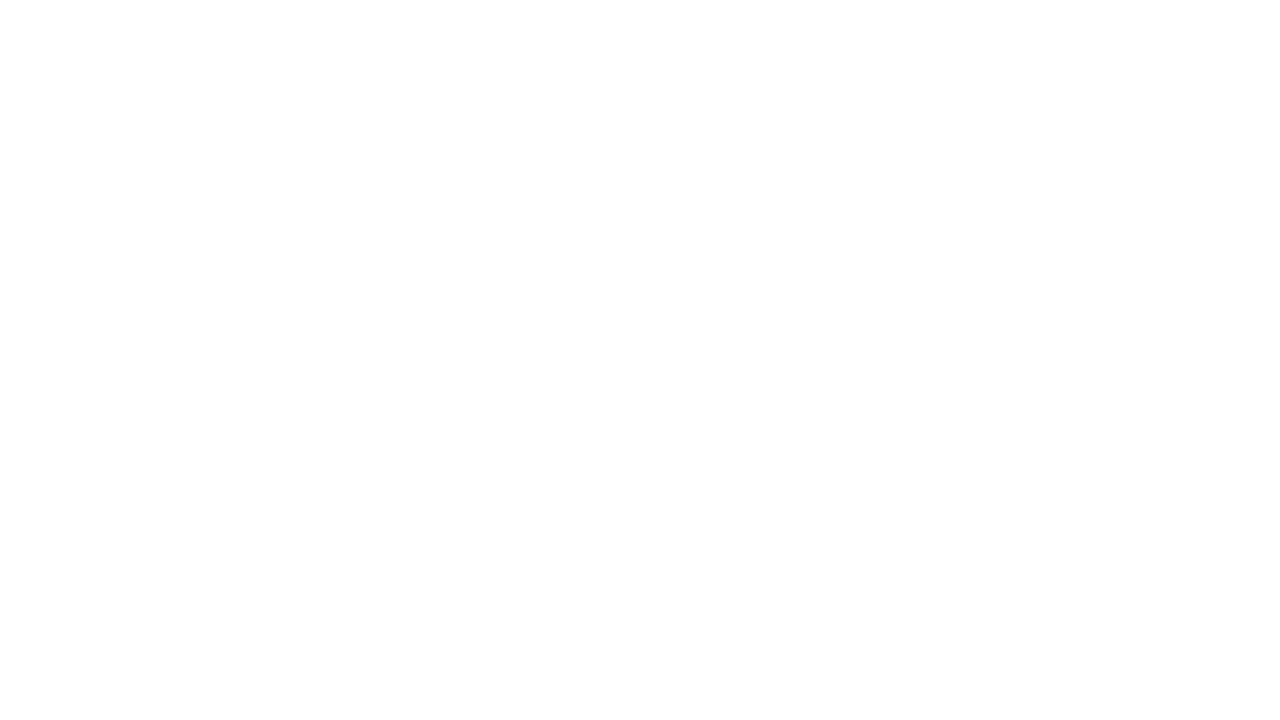